Performance comparison test that loads multiple URLs (example.com, httpbin.org/html, httpbin.org/json) to measure page load times

Starting URL: https://example.com

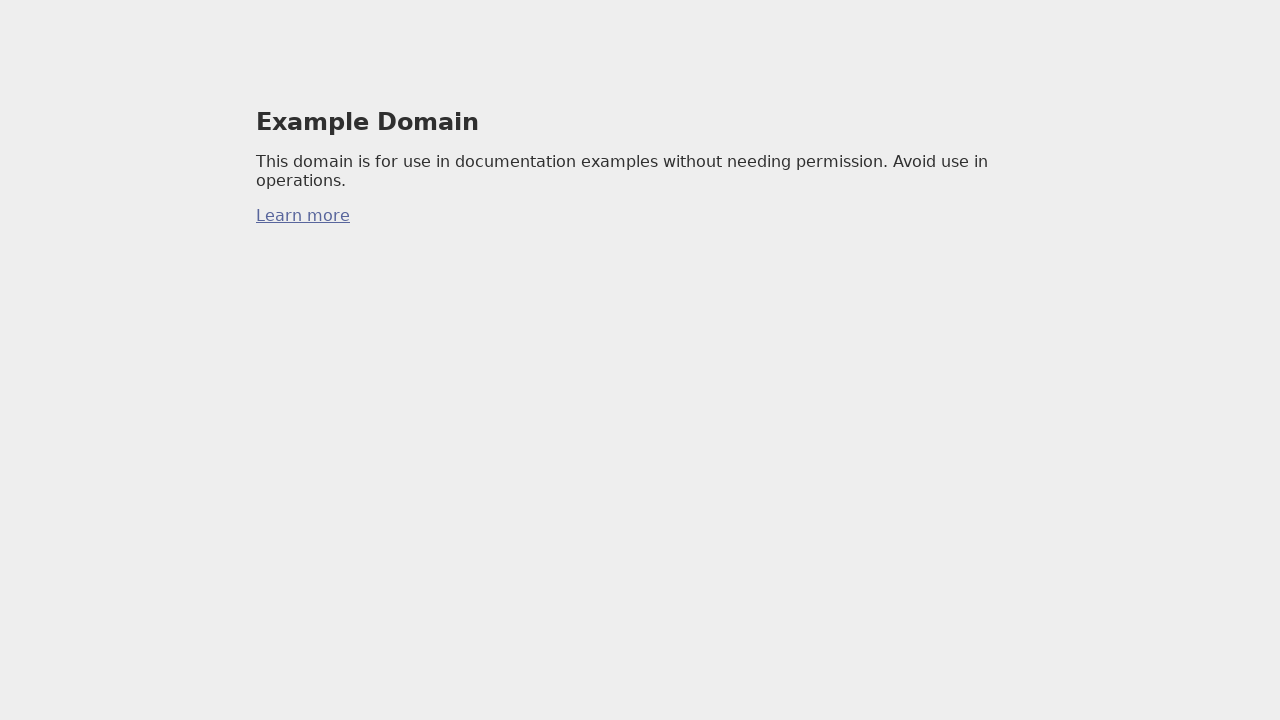

Waited for example.com to reach networkidle state
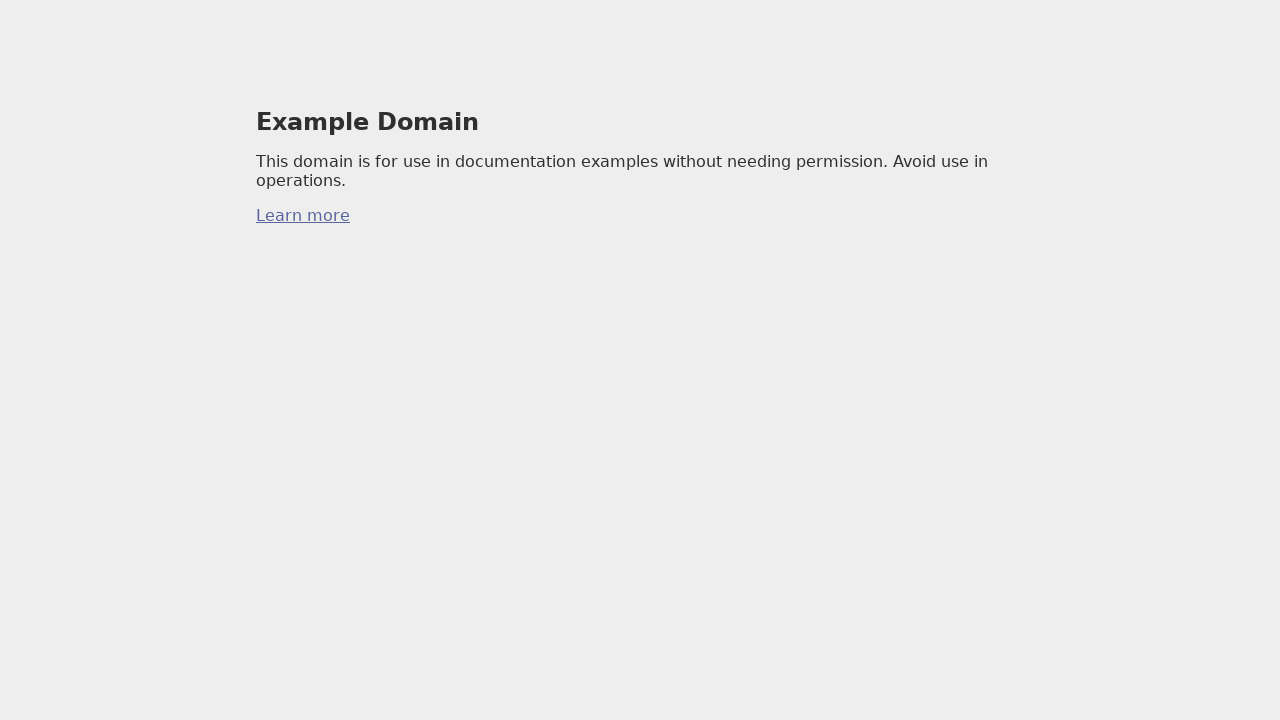

Navigated to https://httpbin.org/html
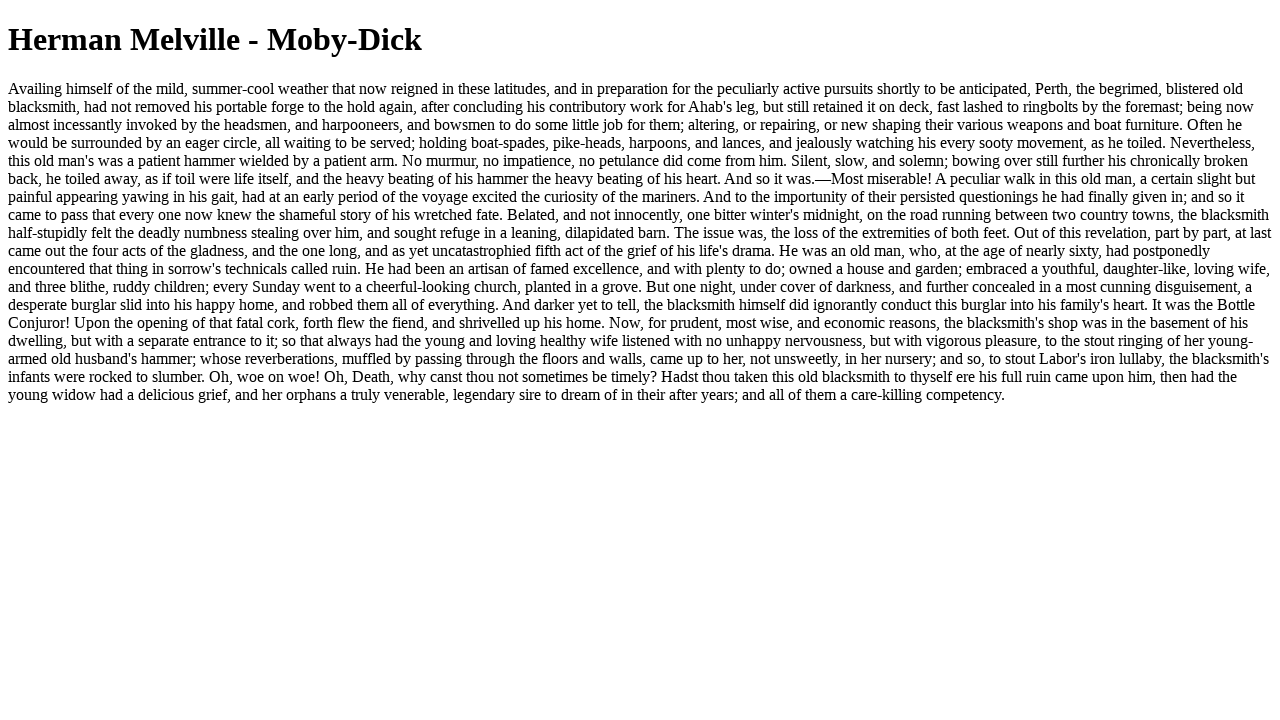

Waited for httpbin.org/html to reach networkidle state
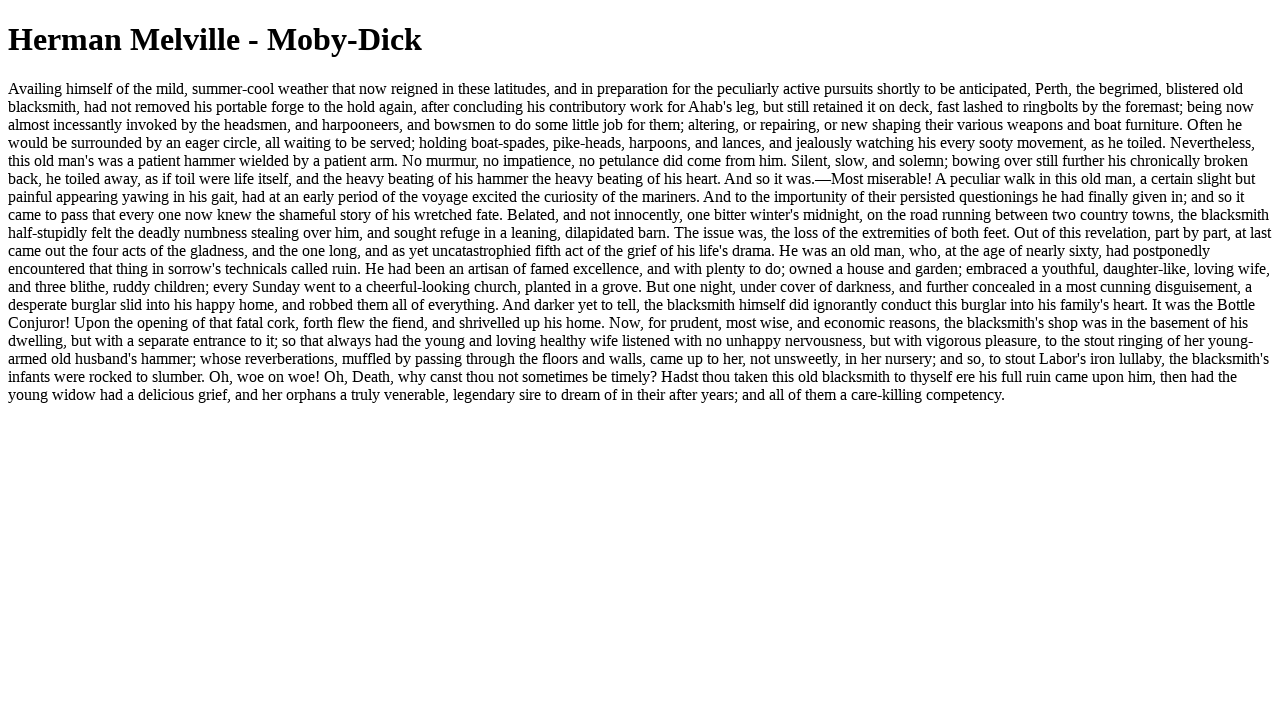

Navigated to https://httpbin.org/json
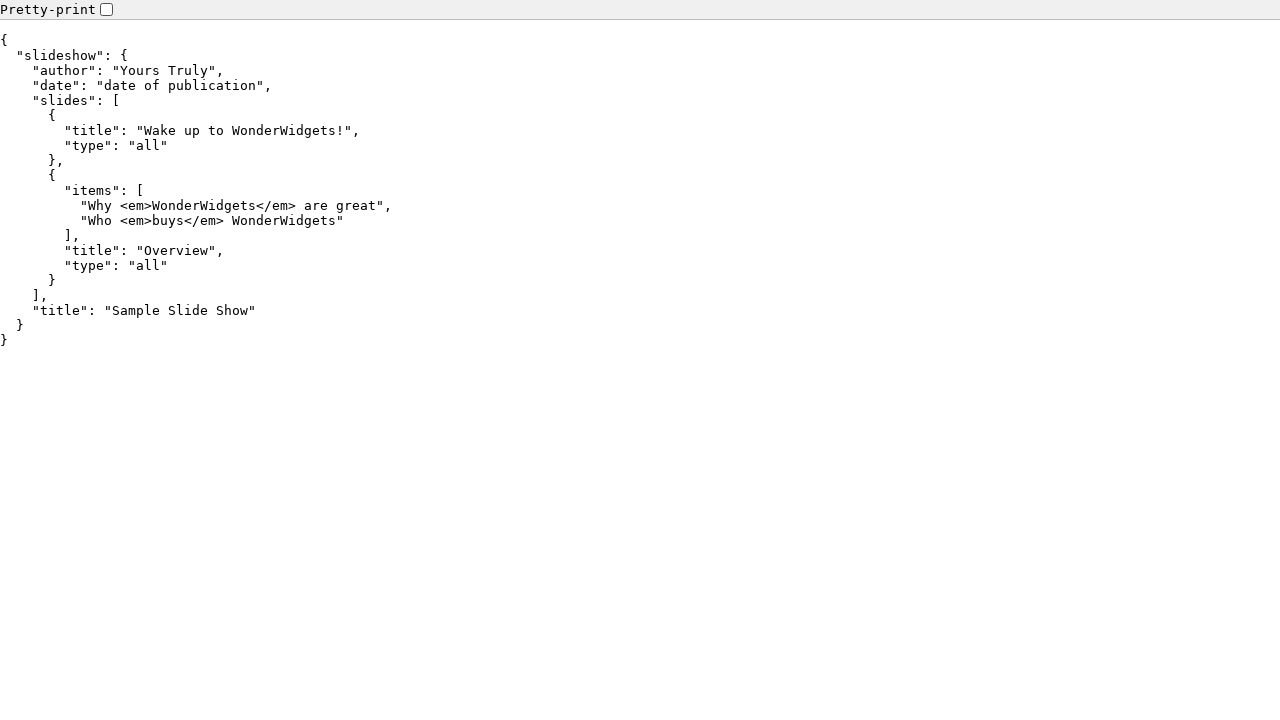

Waited for httpbin.org/json to reach networkidle state
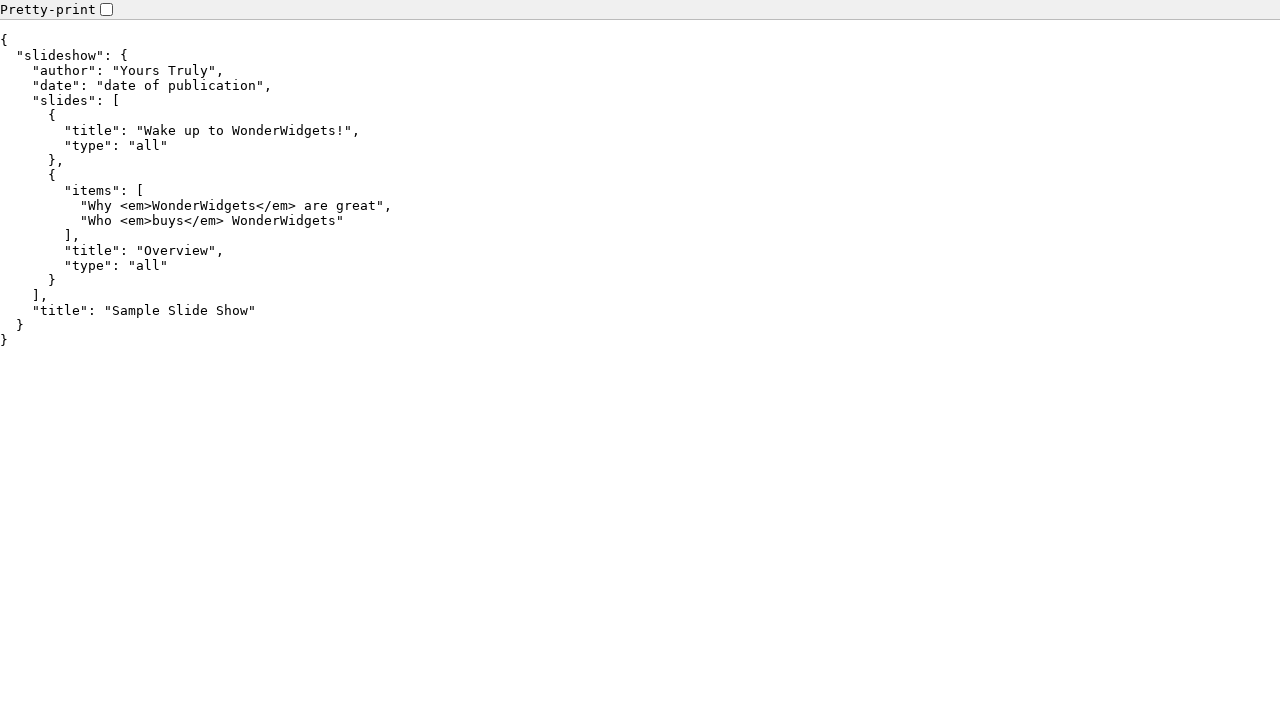

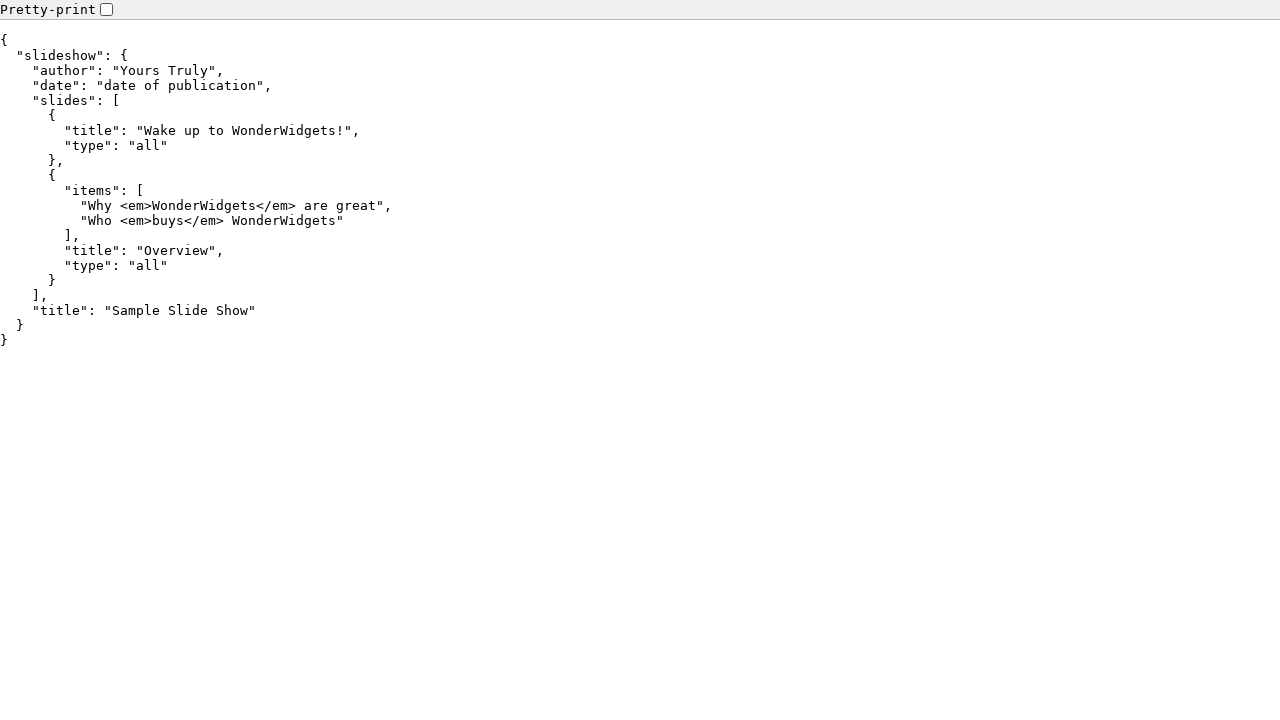